Tests dropdown functionality by selecting options using different methods (index, value, visible text) and verifying dropdown properties

Starting URL: https://the-internet.herokuapp.com/dropdown

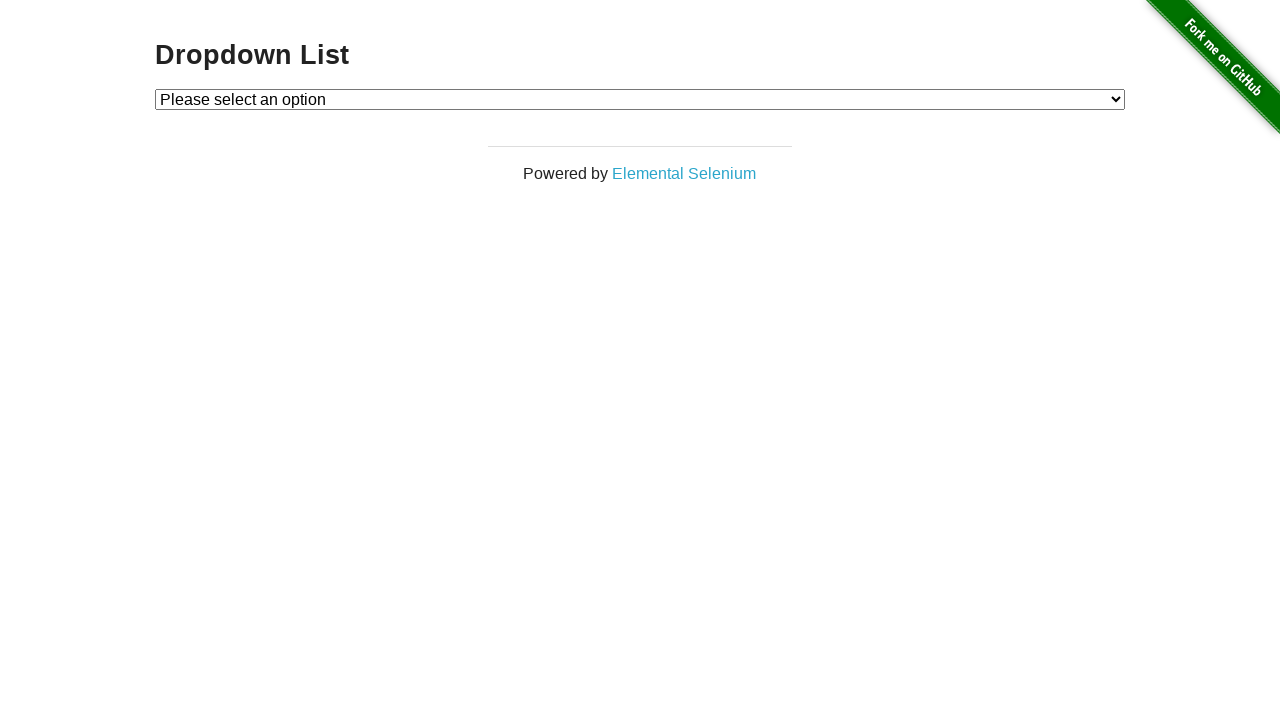

Located dropdown element with id 'dropdown'
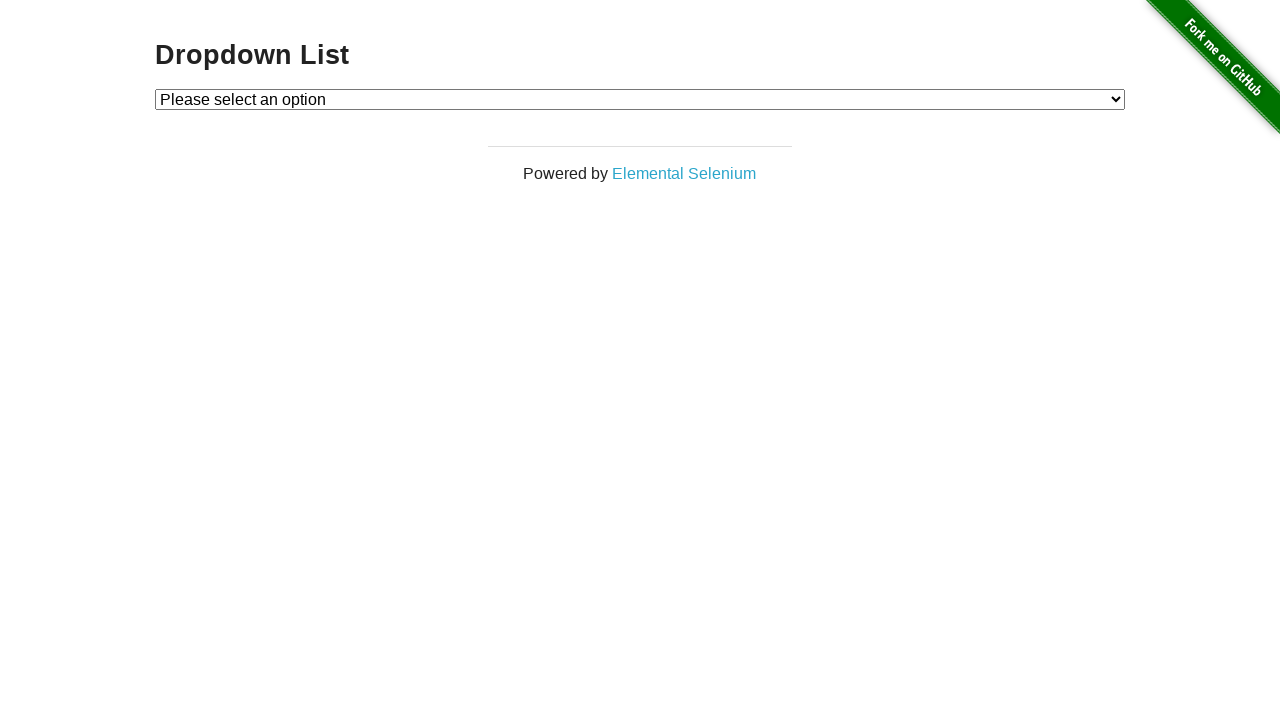

Selected dropdown option by index 1 on select#dropdown
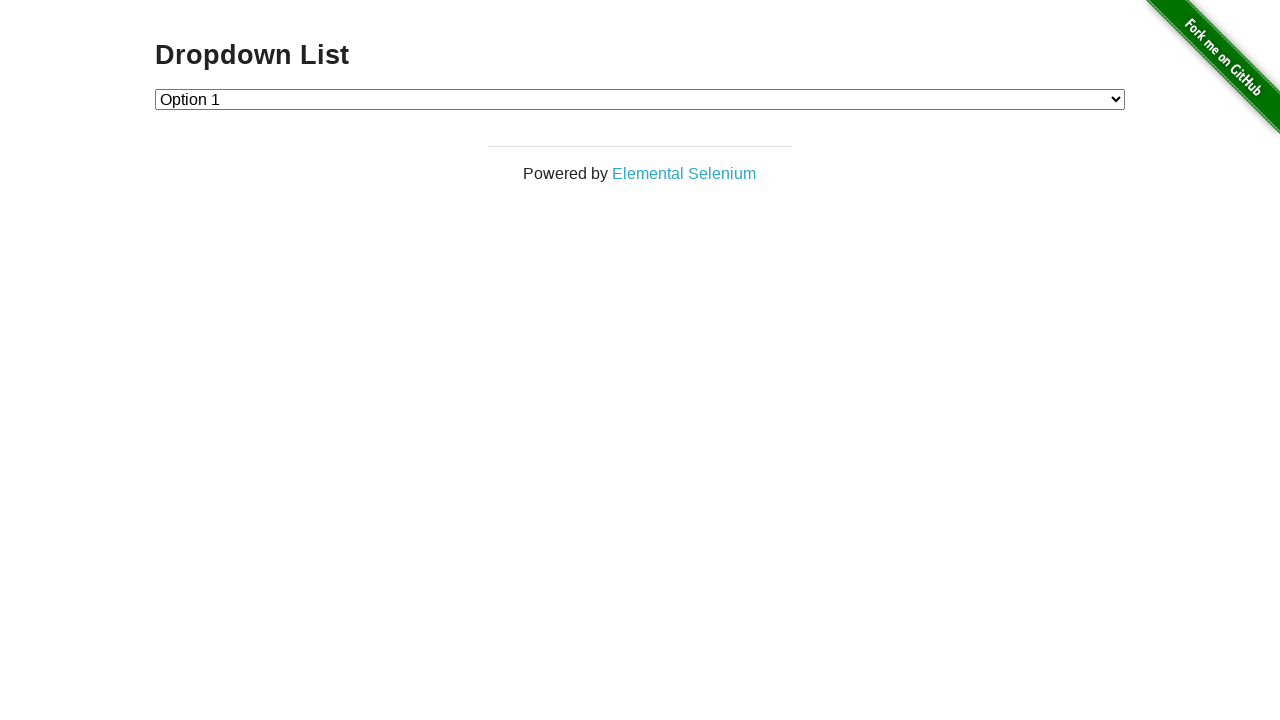

Selected dropdown option with value '2' on select#dropdown
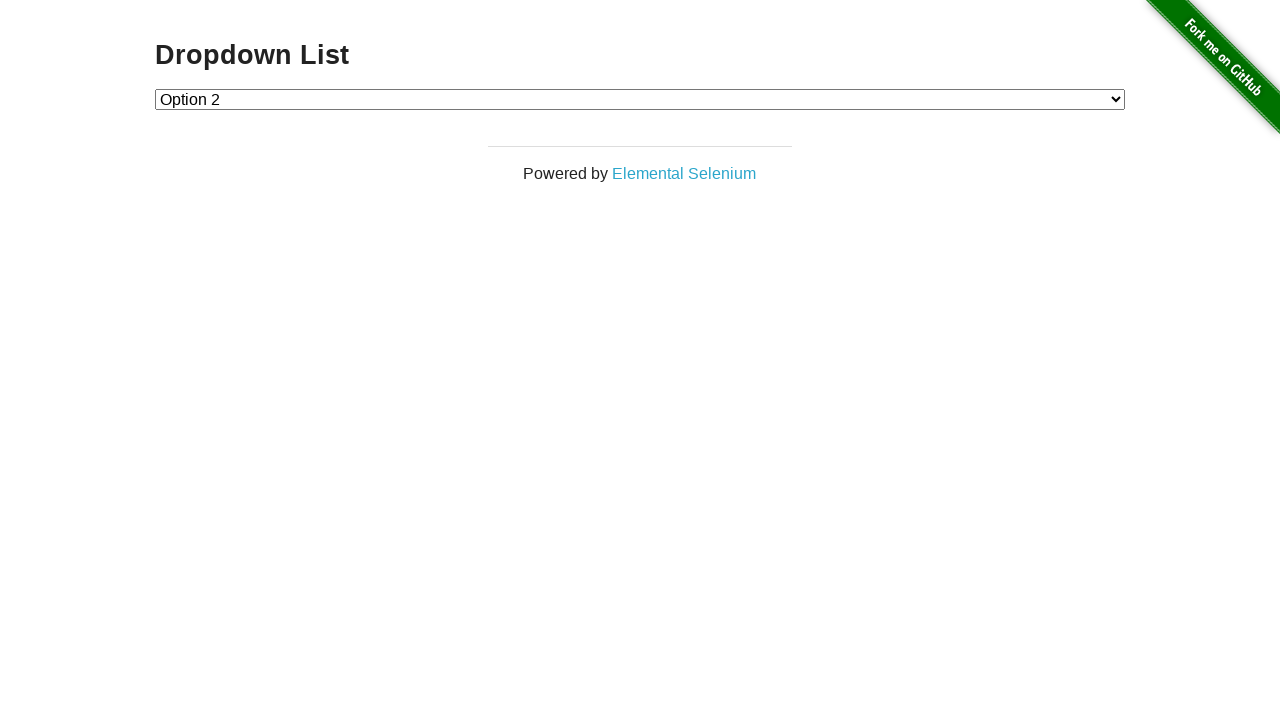

Selected dropdown option by visible text 'Option 1' on select#dropdown
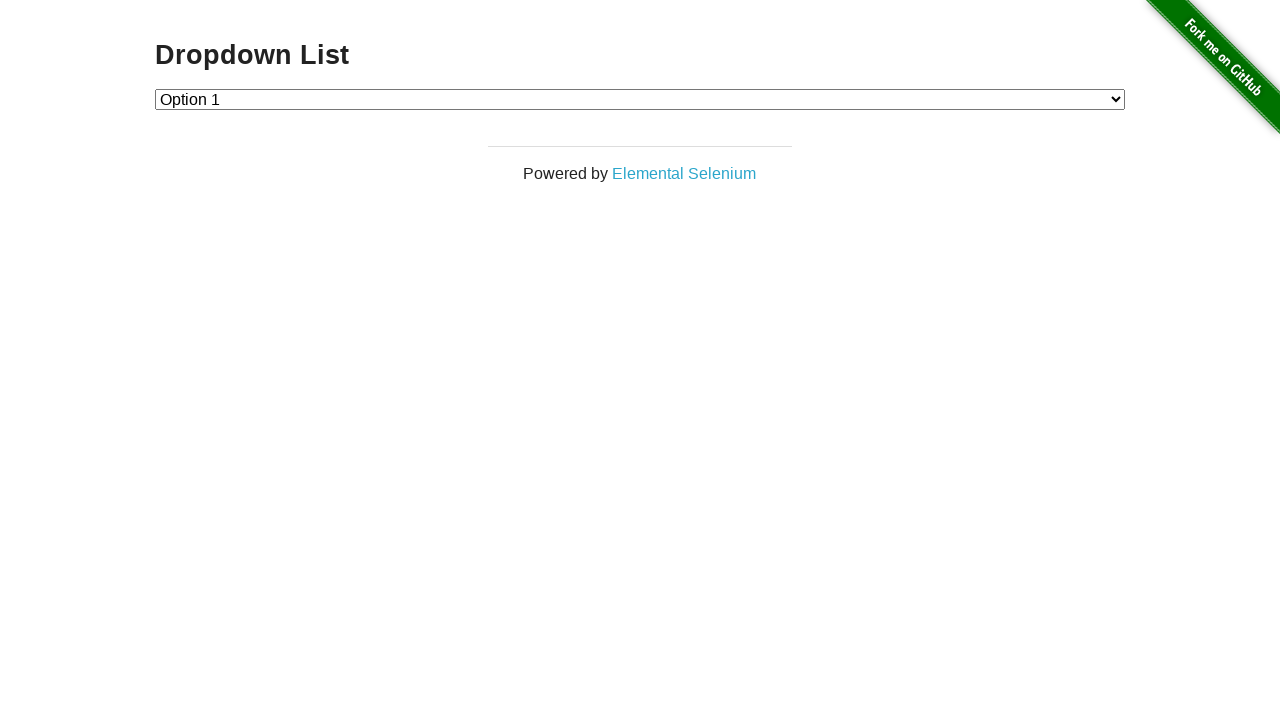

Retrieved all dropdown option elements
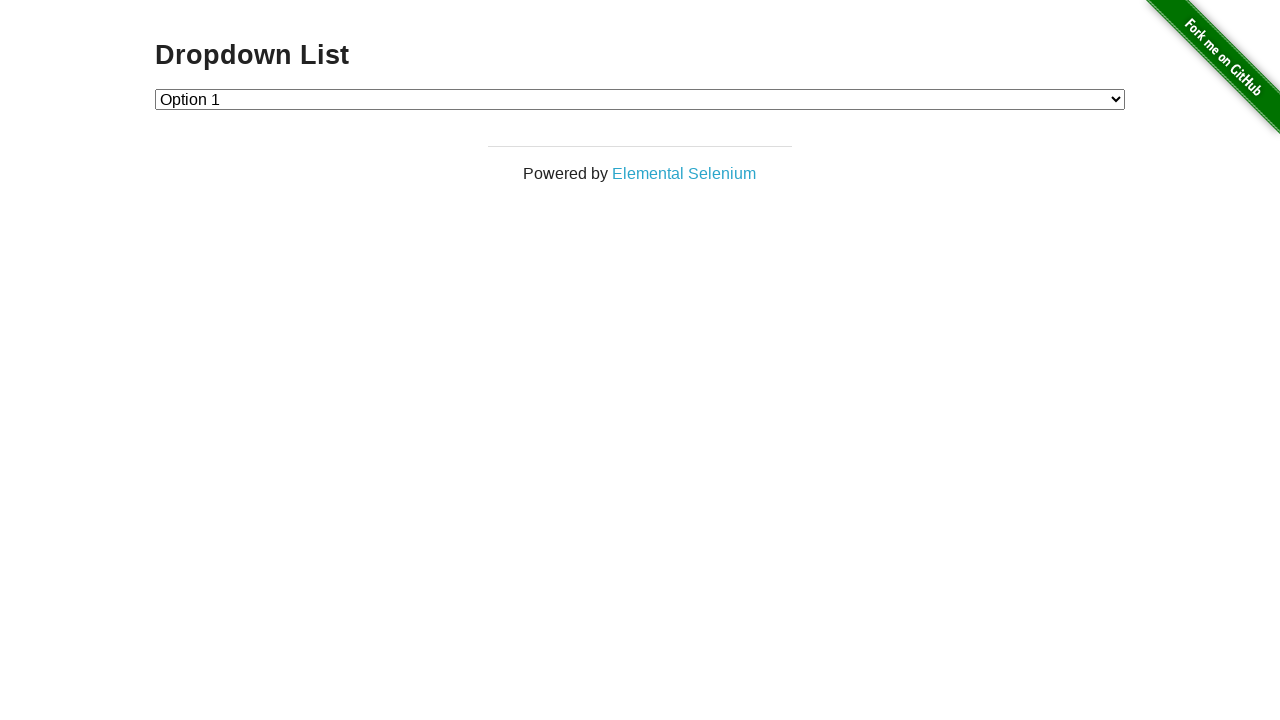

Verified dropdown contains 3 options
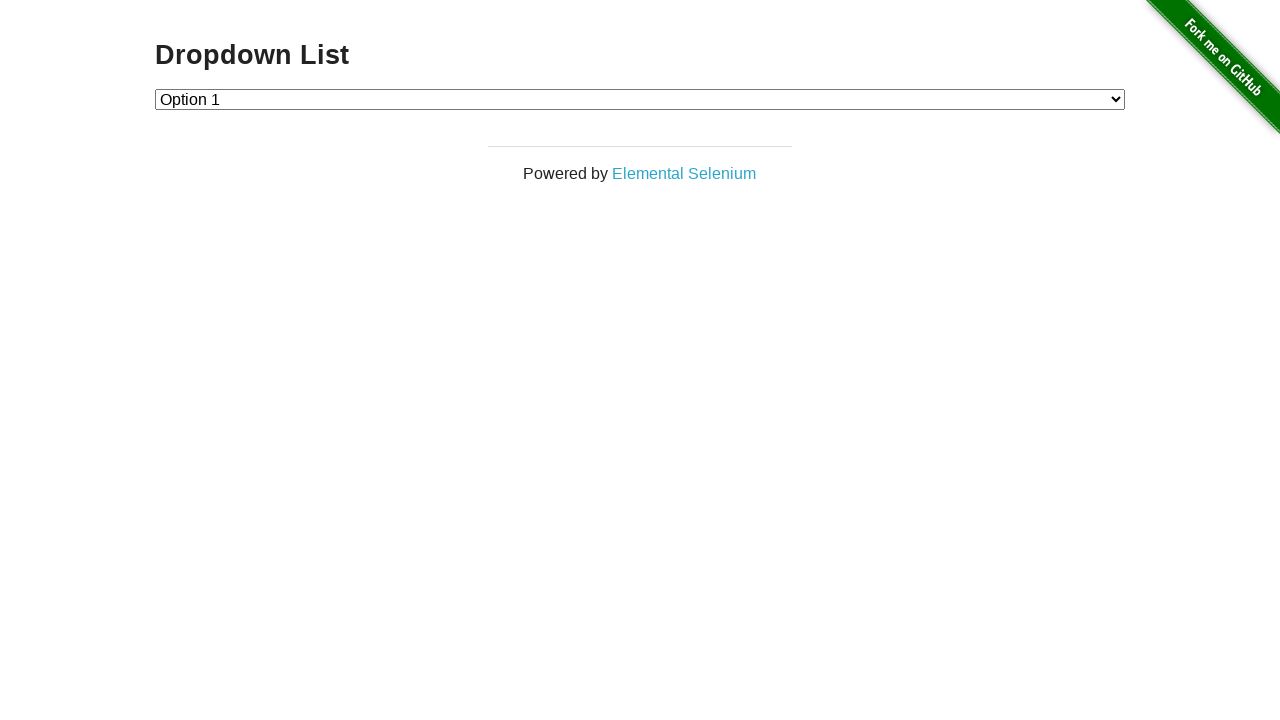

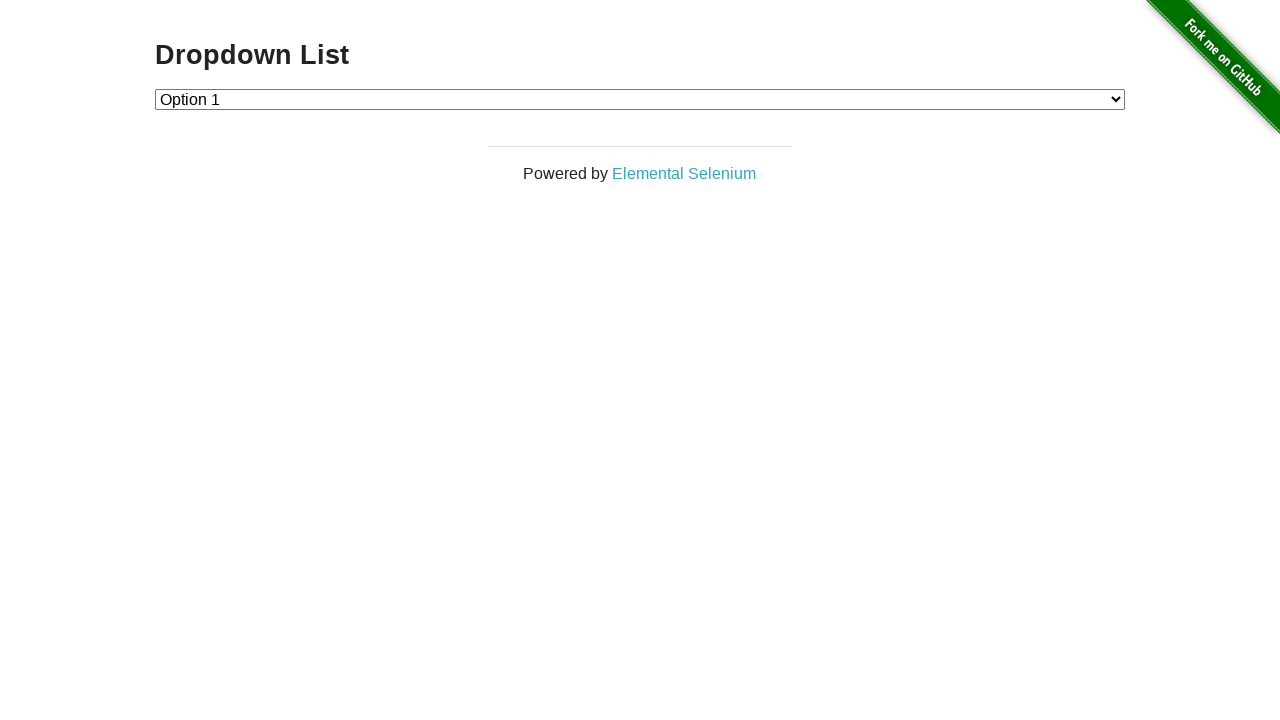